Tests form interaction by reading a custom attribute value from an element, performing a mathematical calculation on it, filling the result into an answer field, checking a checkbox, selecting a radio button, and submitting the form.

Starting URL: http://suninjuly.github.io/get_attribute.html

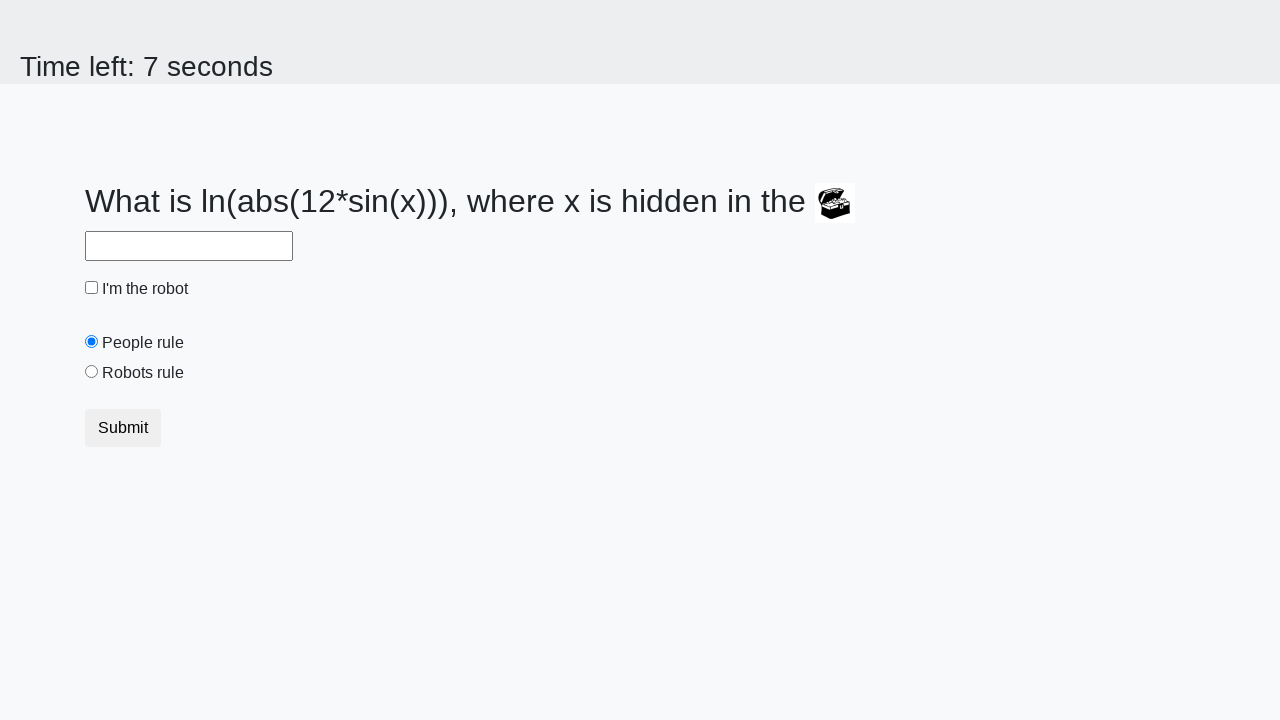

Retrieved 'valuex' attribute from treasure element
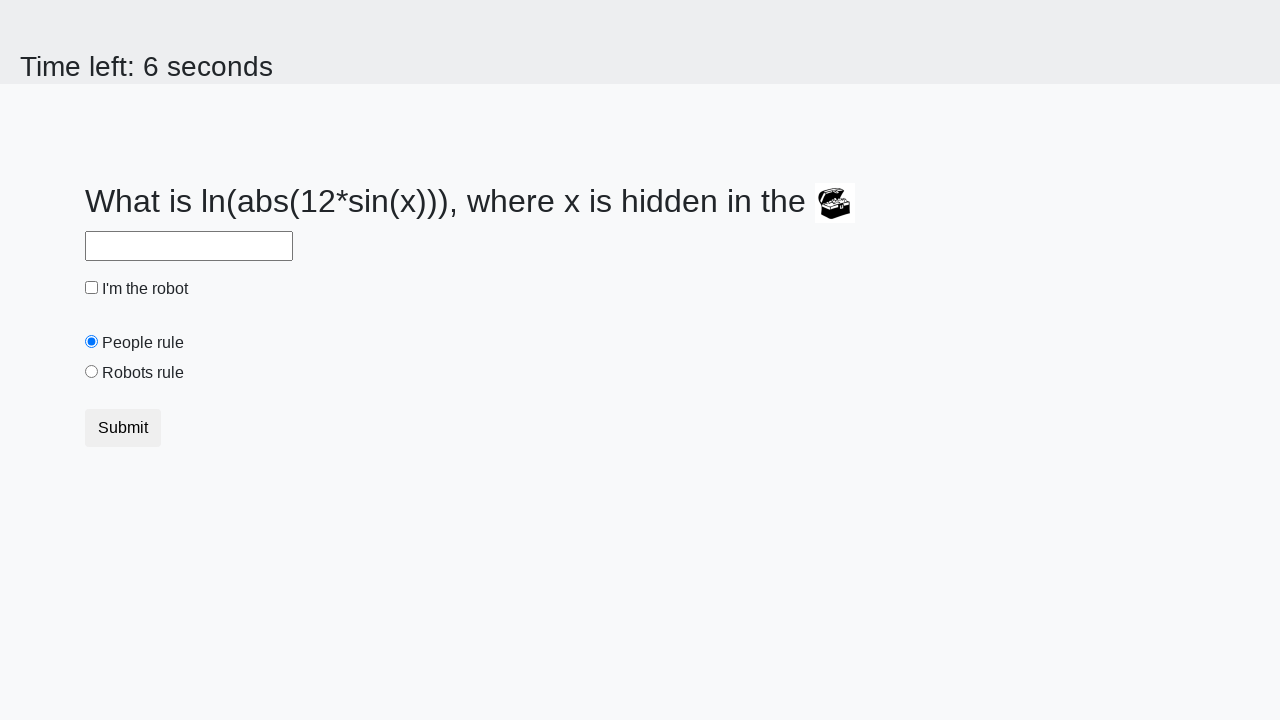

Calculated mathematical formula result from attribute value
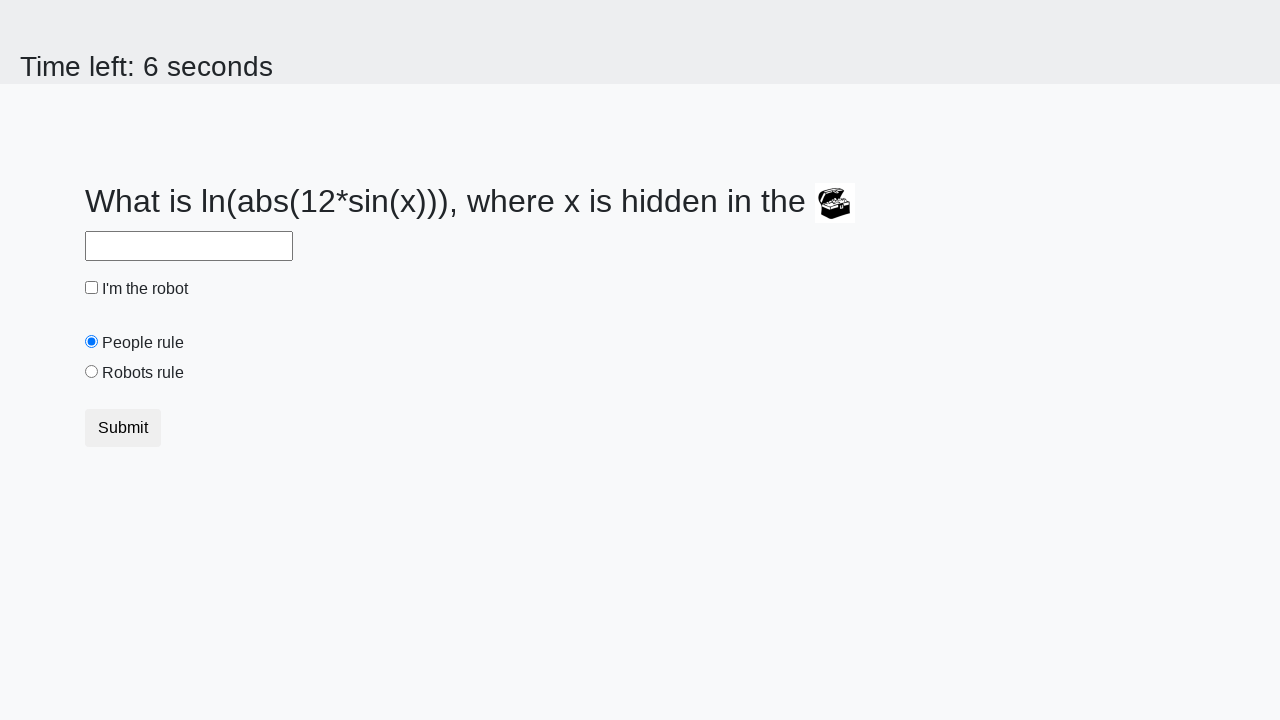

Filled answer field with calculated result on #answer
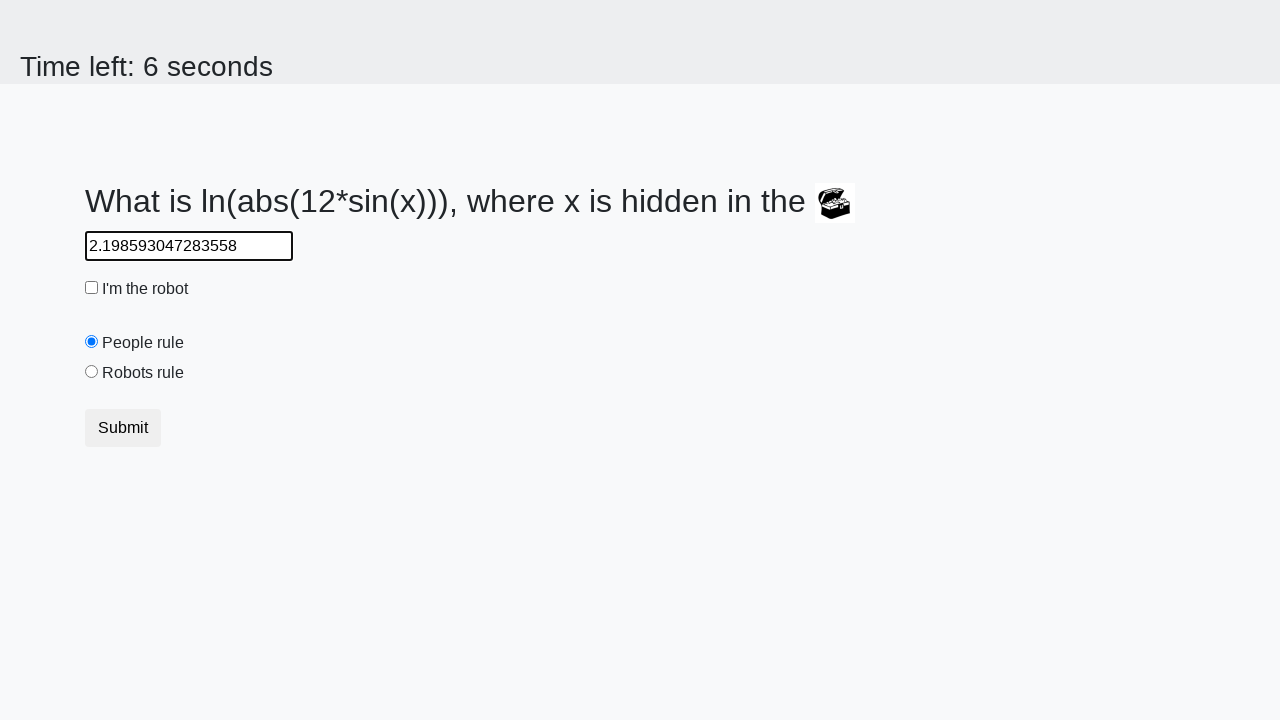

Checked the robot checkbox at (92, 288) on #robotCheckbox
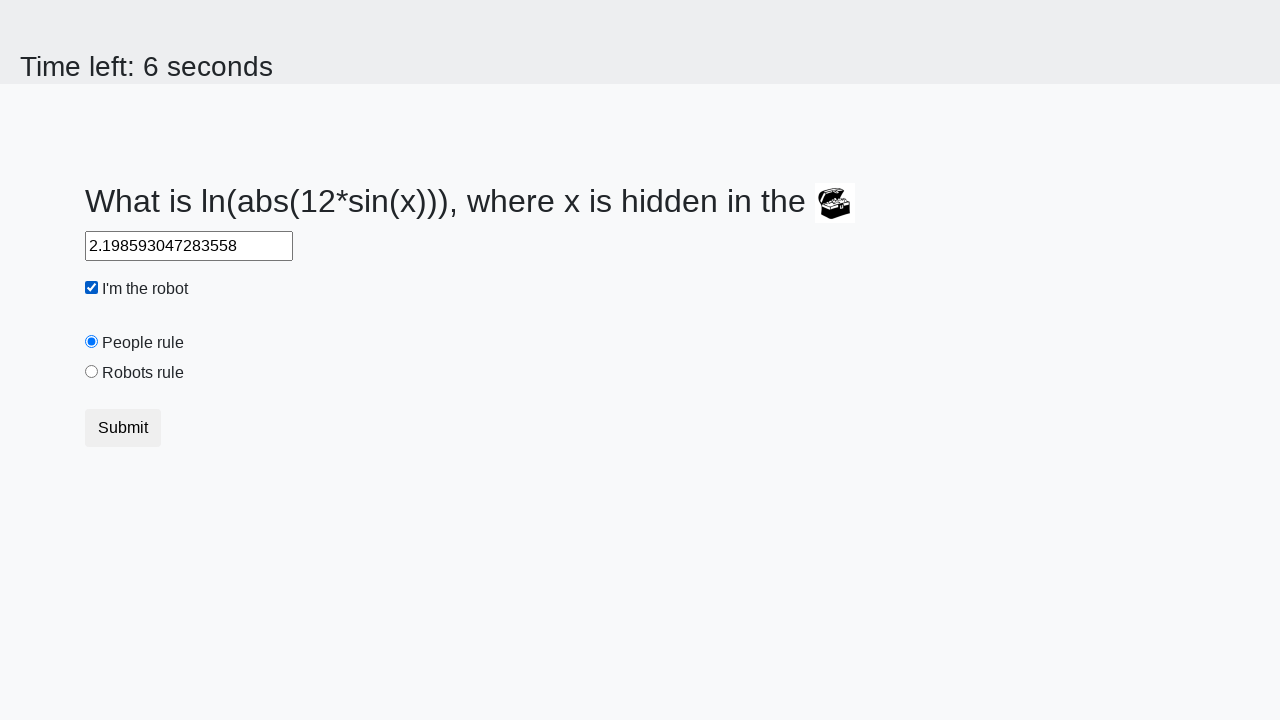

Selected 'robots rule' radio button at (92, 372) on #robotsRule
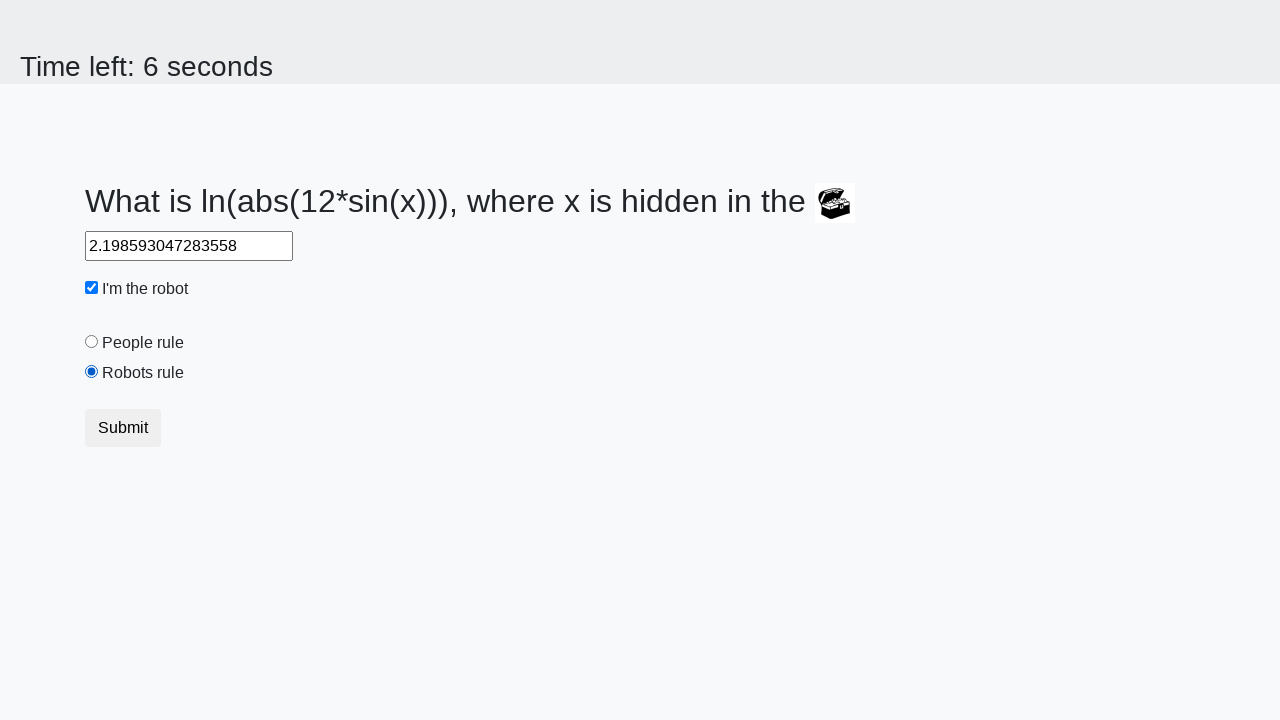

Clicked the submit button to complete form submission at (123, 428) on xpath=//button
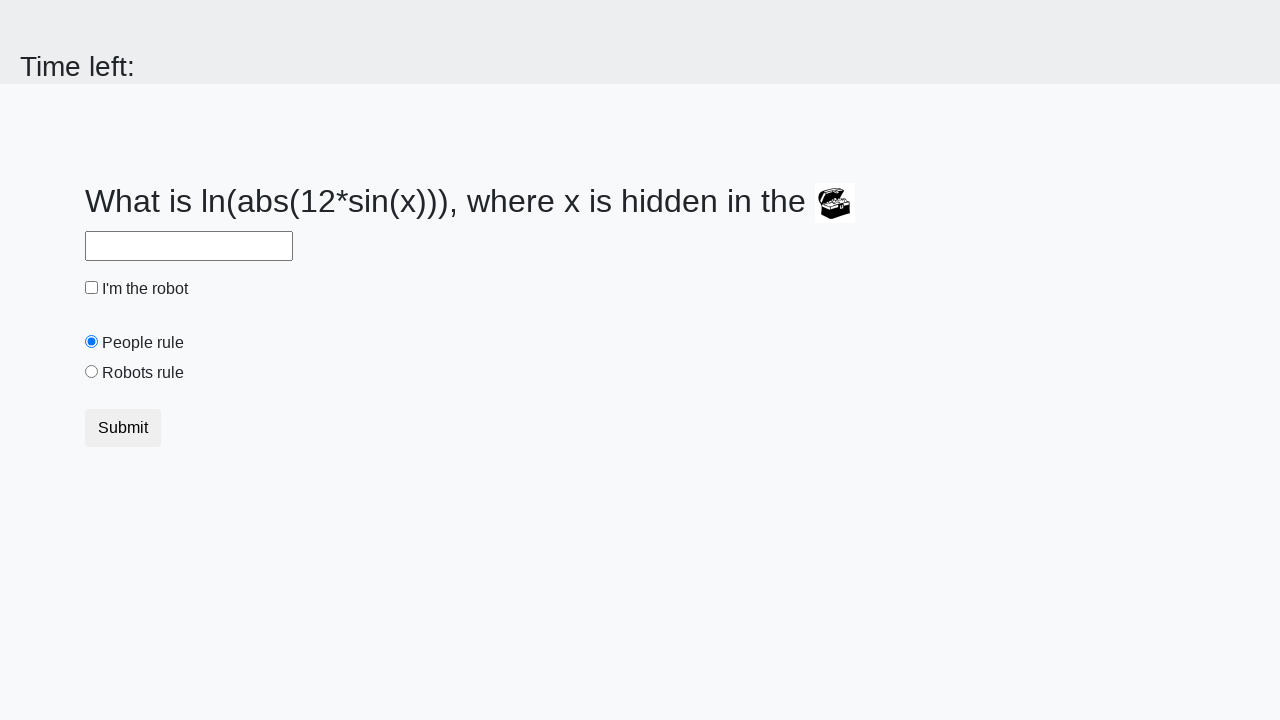

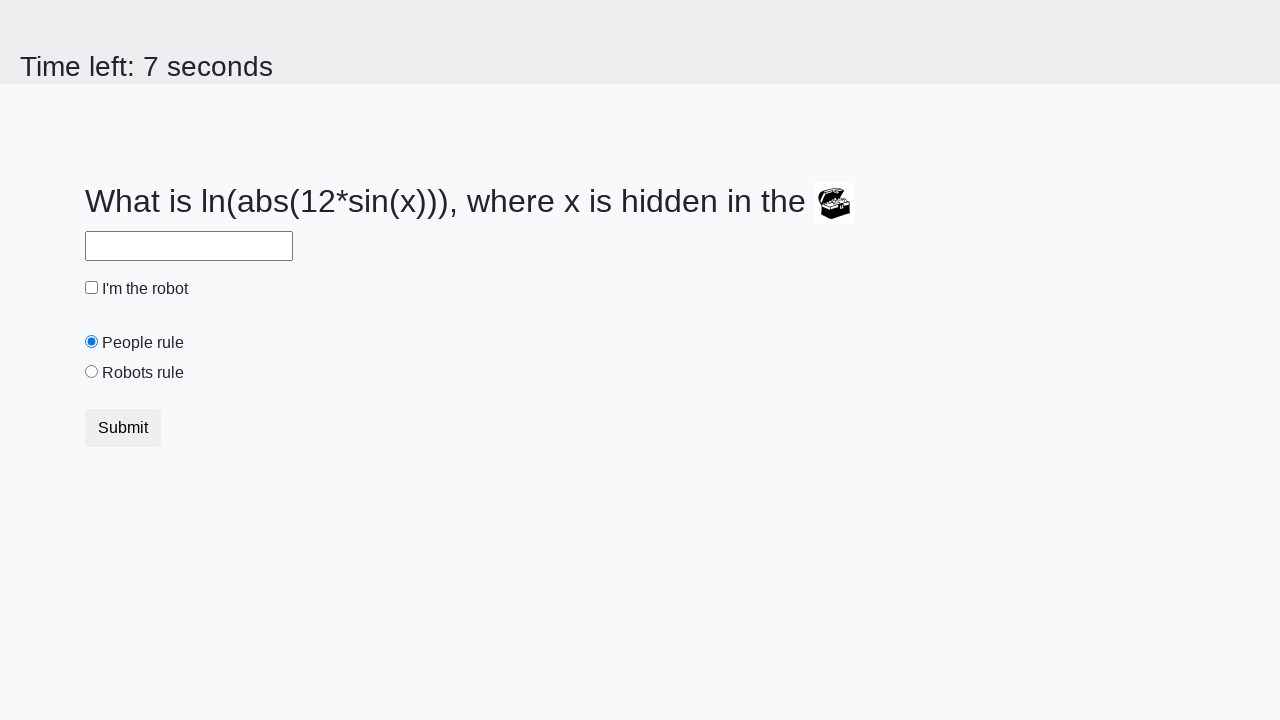